Tests JQuery UI nested menus by hovering through menu hierarchy and clicking PDF option

Starting URL: http://the-internet.herokuapp.com/

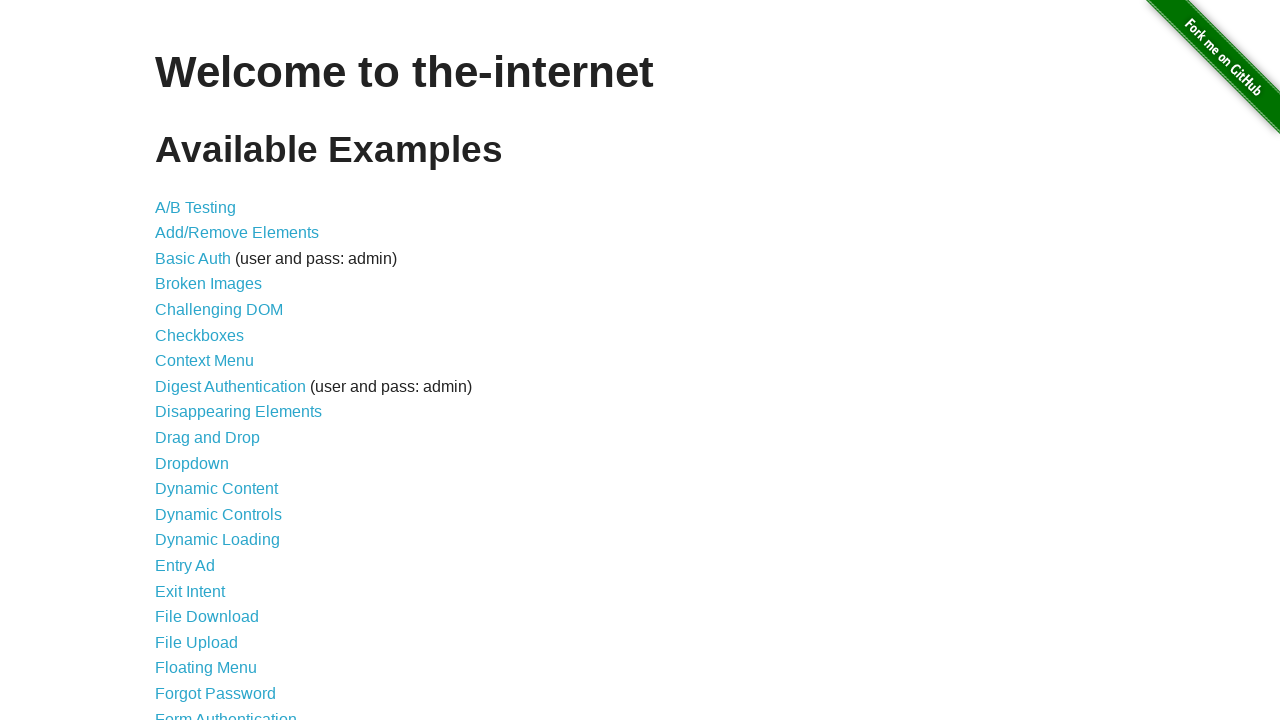

Clicked JQuery UI Menus link at (216, 360) on internal:role=link[name="JQuery UI Menus"i]
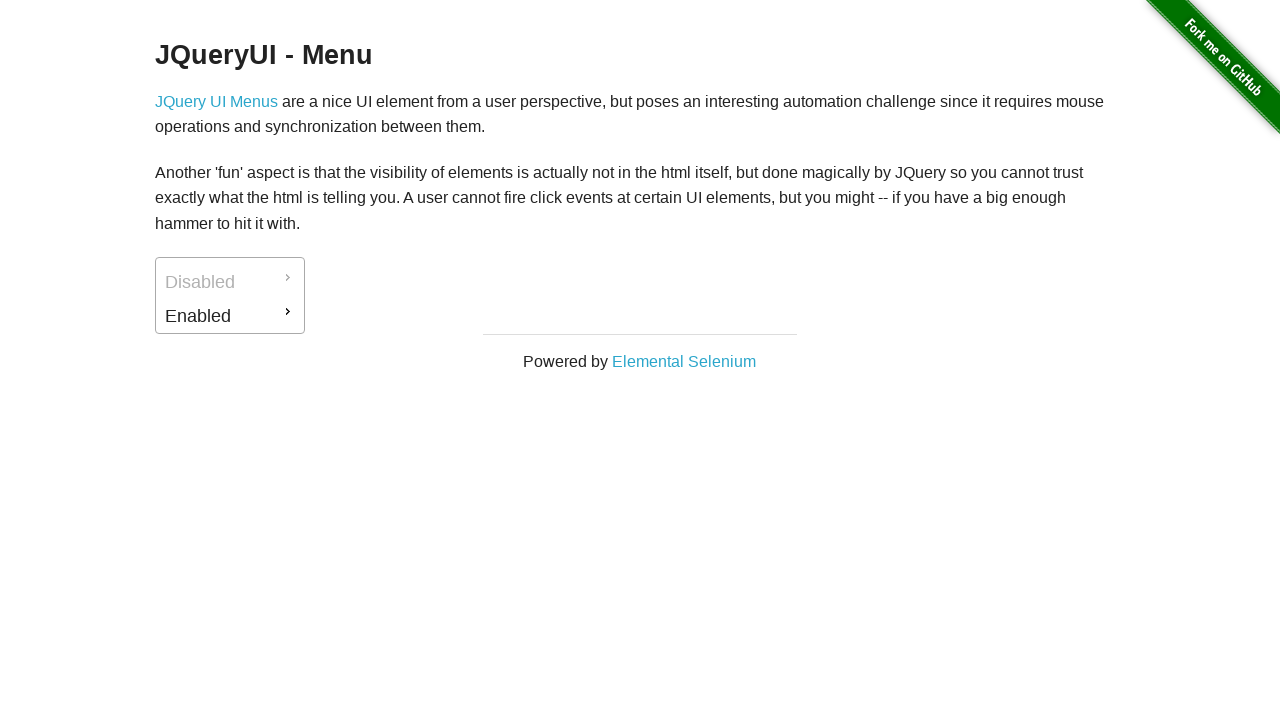

Hovered over Enabled menu at (230, 316) on internal:text="Enabled"i
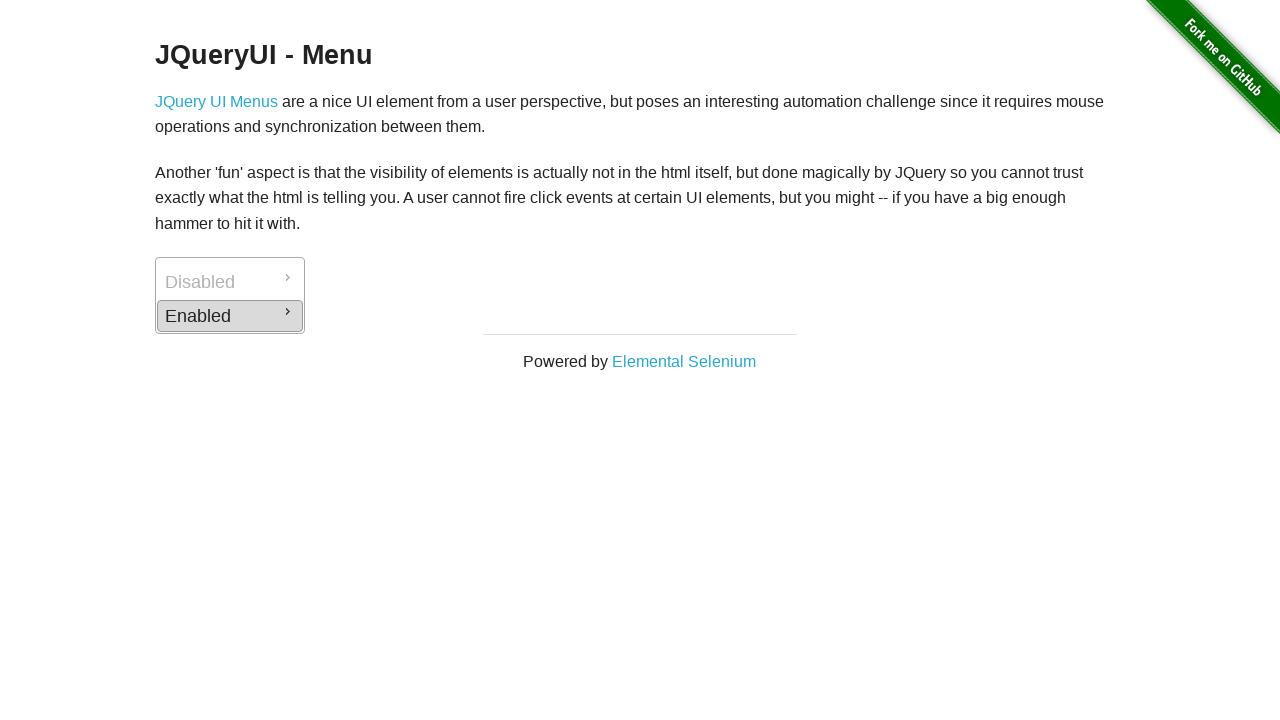

Hovered over Downloads submenu at (377, 318) on internal:text="Downloads"i
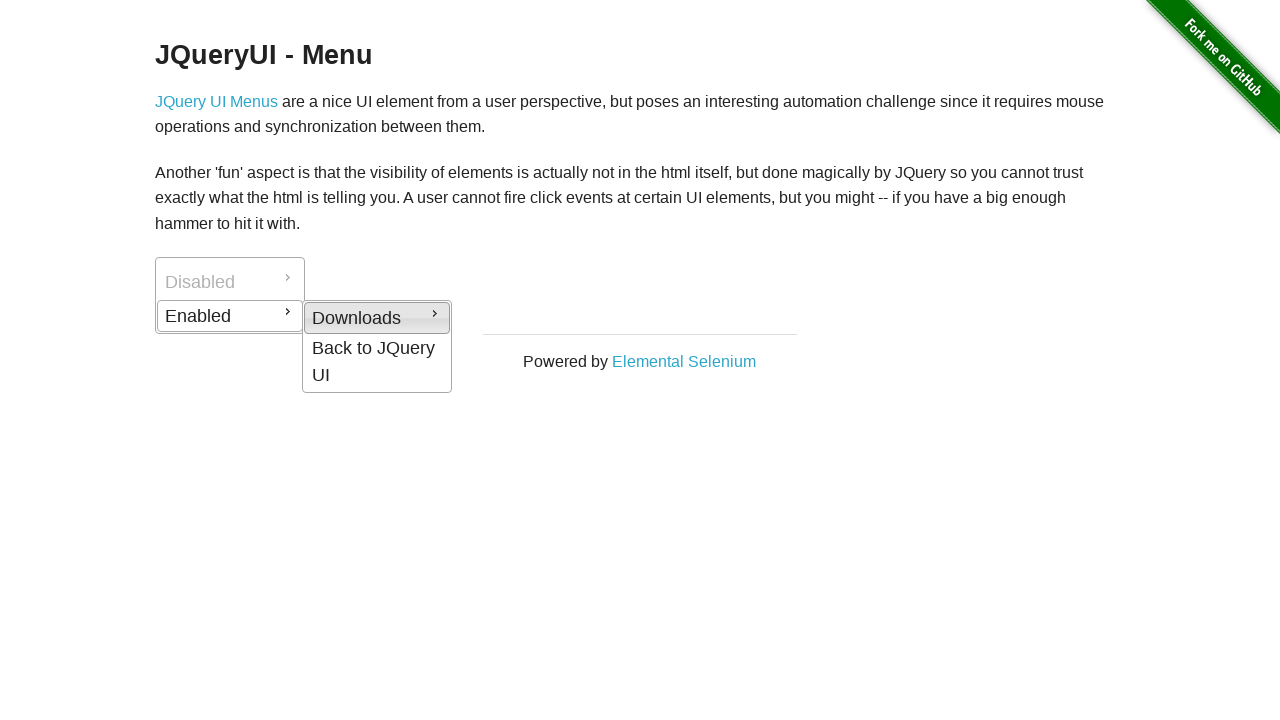

Clicked Downloads menu item at (377, 318) on internal:text="Downloads"i
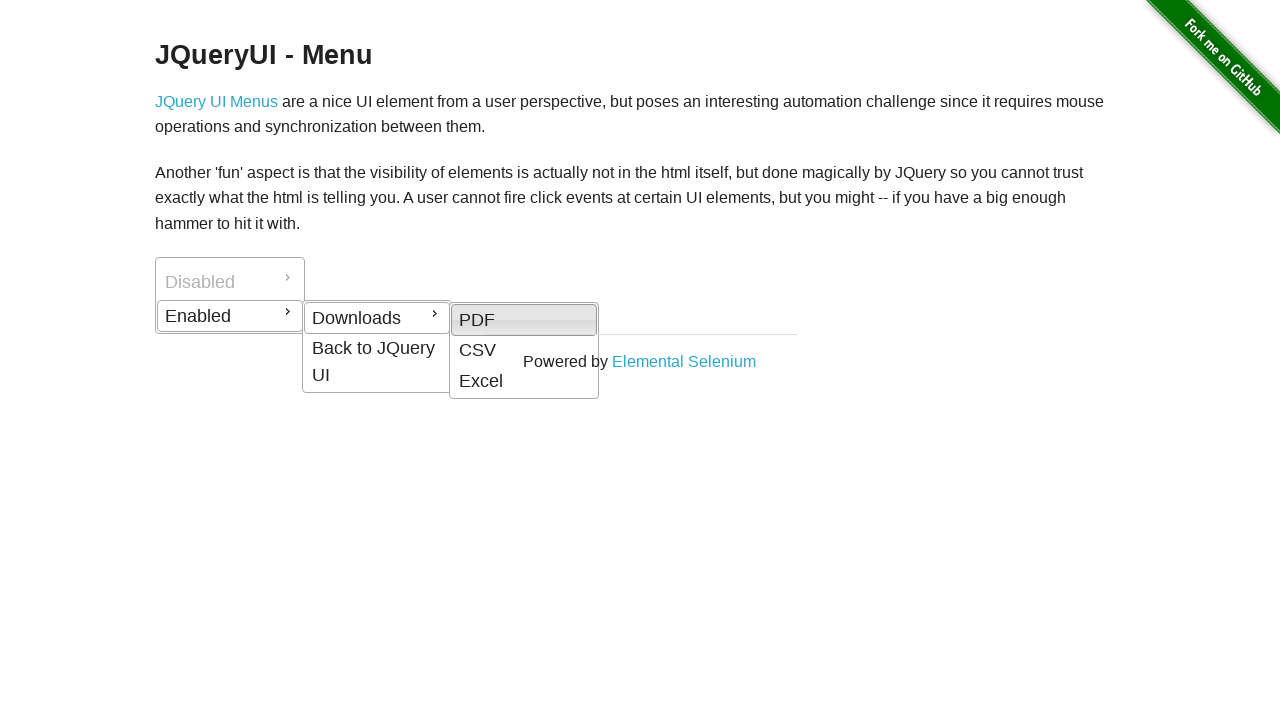

Clicked PDF option from Downloads menu at (524, 320) on #ui-id-6
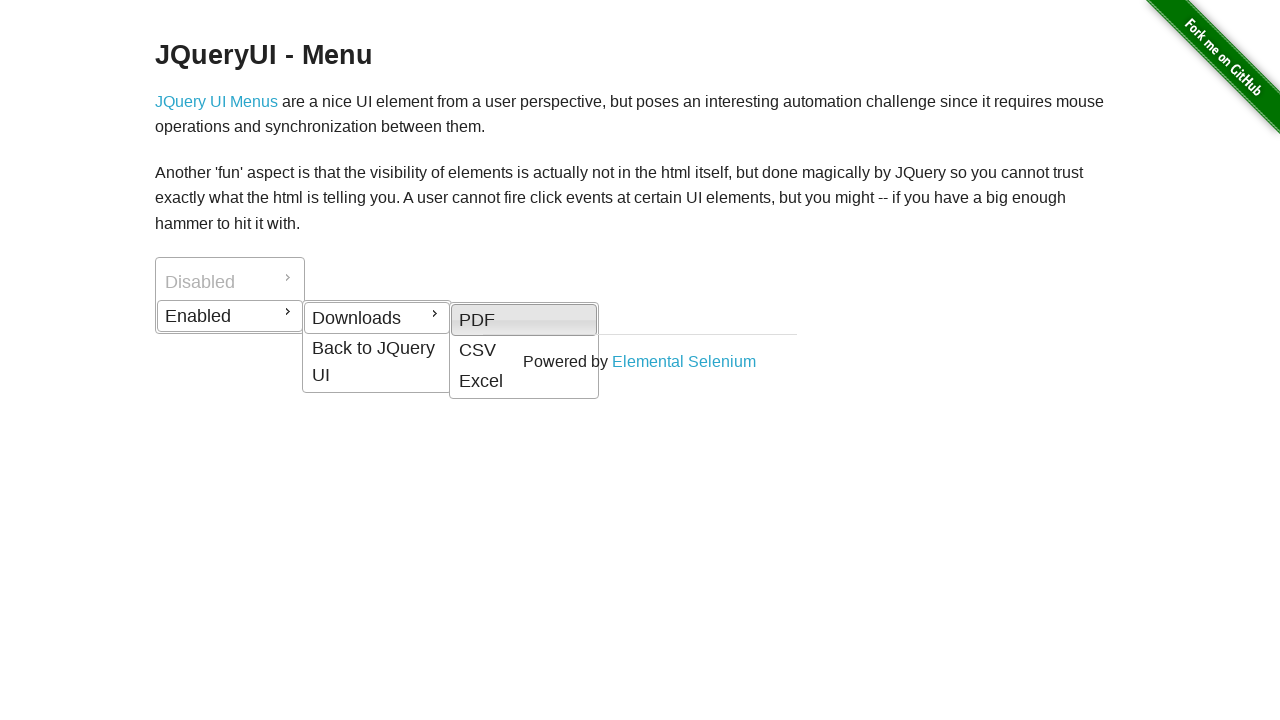

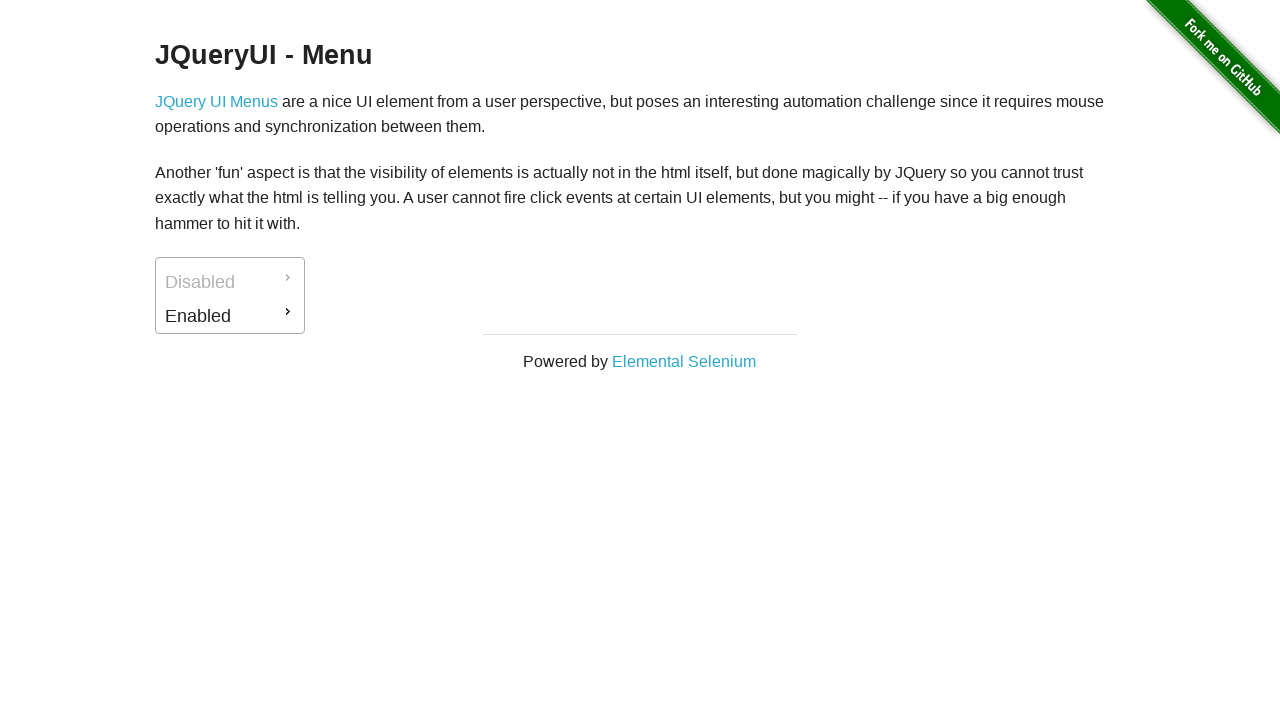